Tests an e-commerce grocery shopping flow by adding multiple items with specific quantities to cart, proceeding to checkout, selecting a country, and placing an order.

Starting URL: https://rahulshettyacademy.com/seleniumPractise/#/

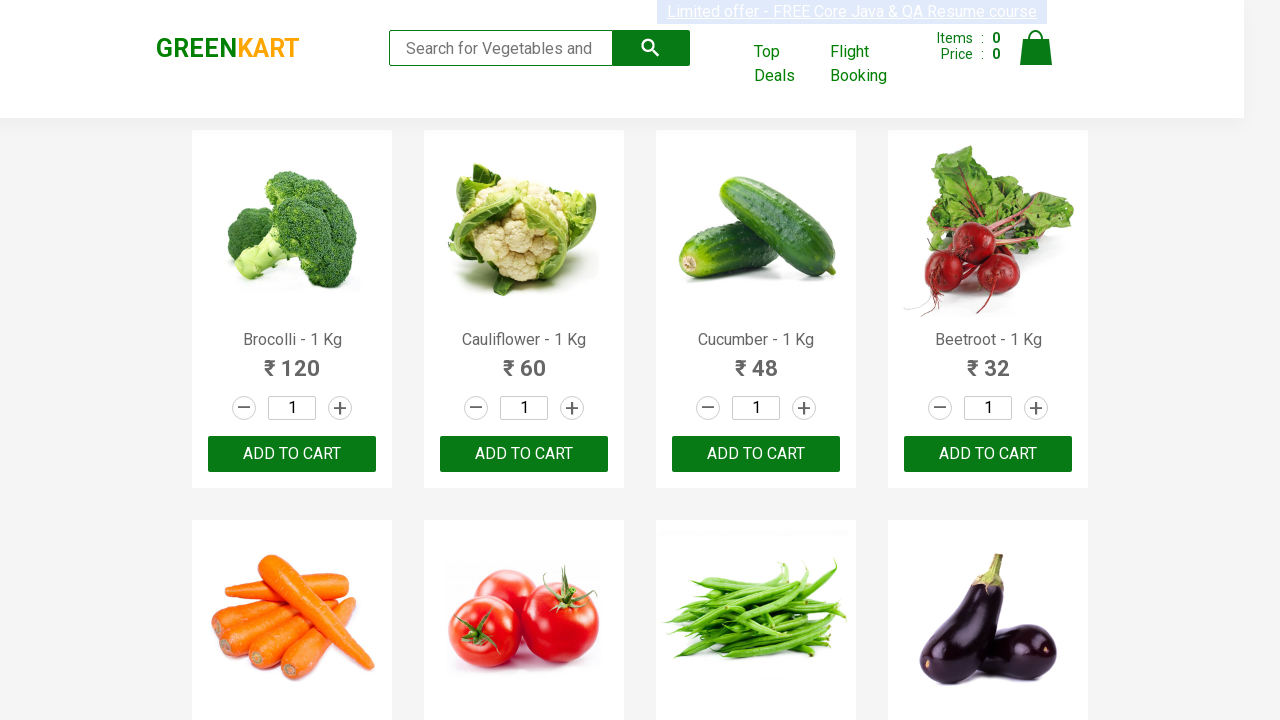

Waited for product list to load
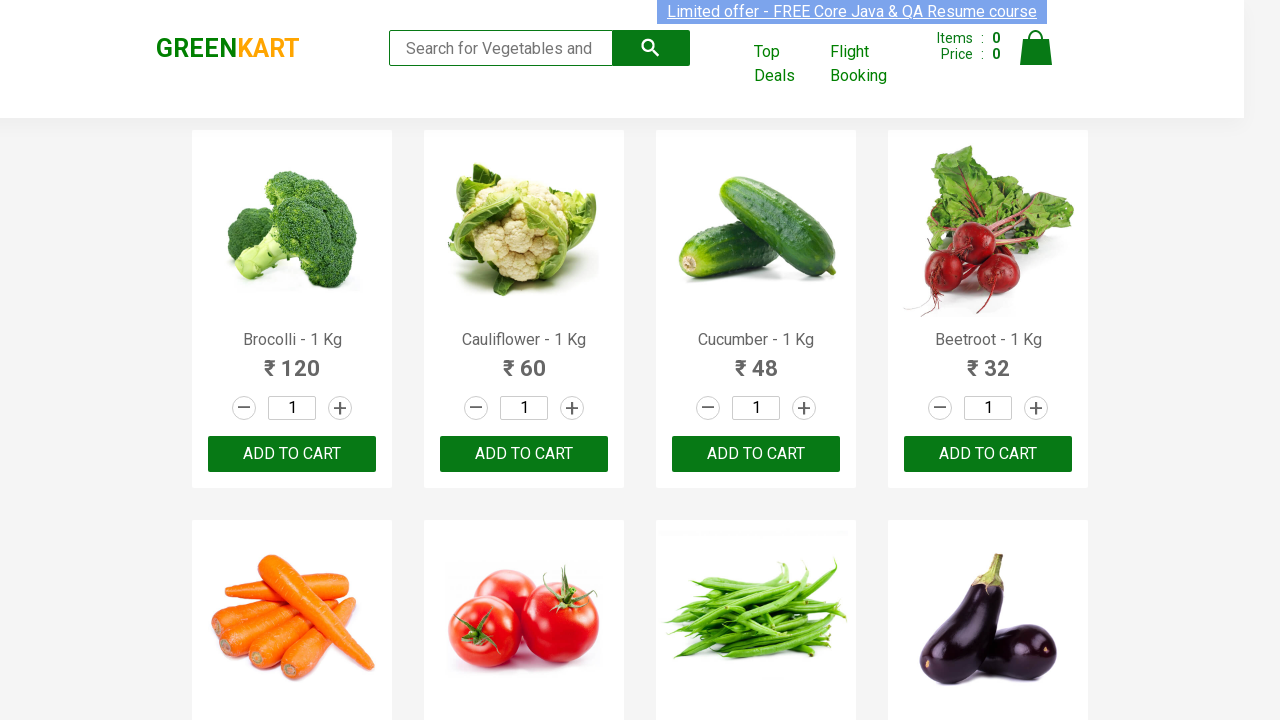

Retrieved all product names from the page
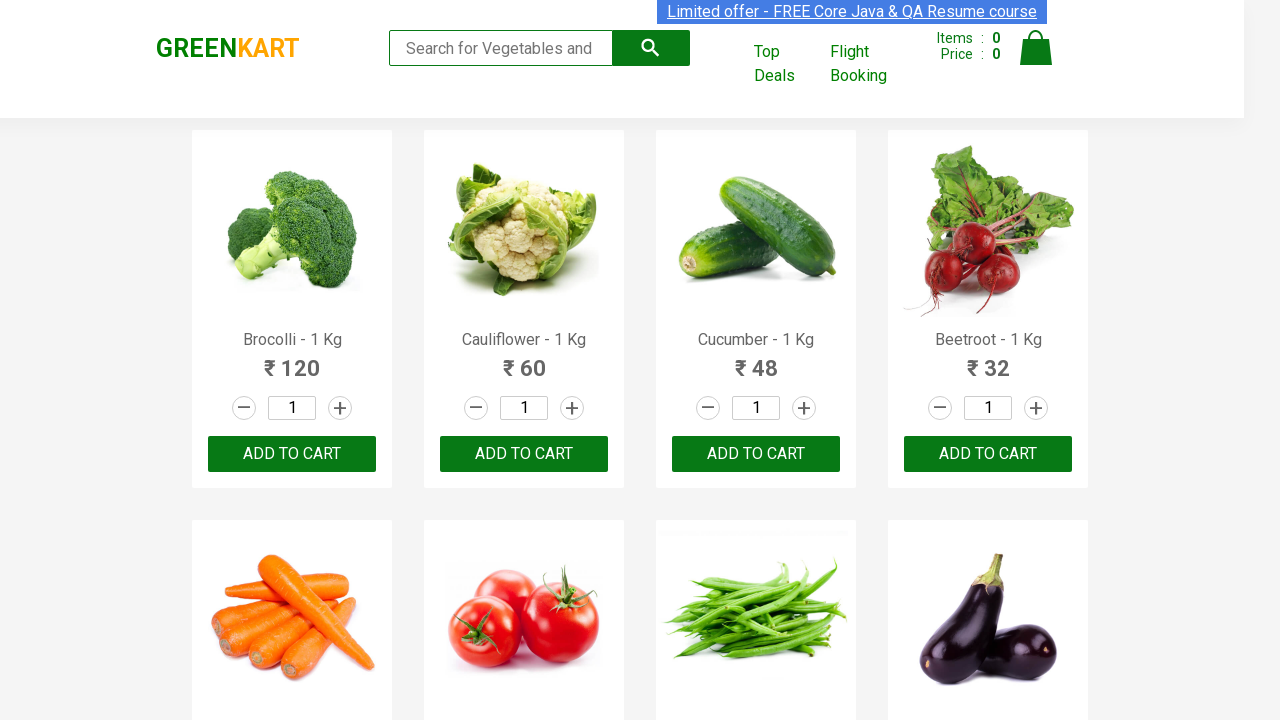

Cleared quantity field for Brocolli on xpath=//input[@class='quantity'] >> nth=0
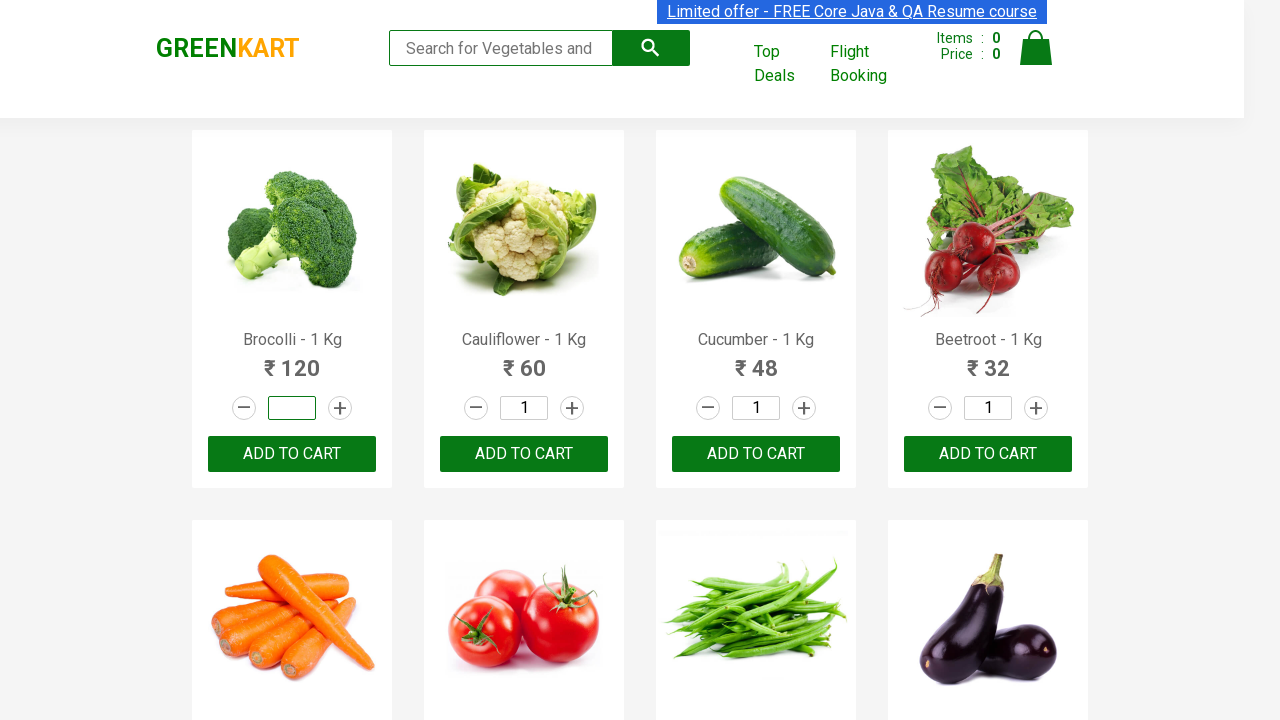

Entered quantity 2 for Brocolli on xpath=//input[@class='quantity'] >> nth=0
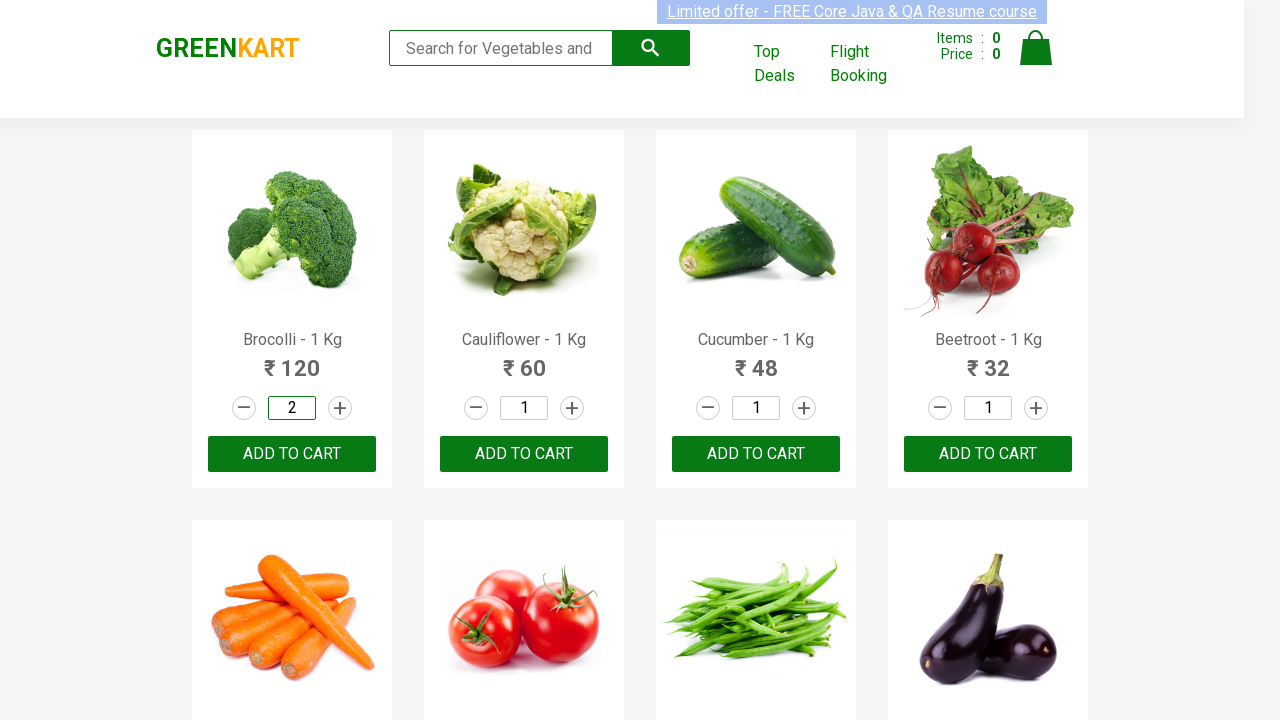

Clicked 'Add to Cart' for Brocolli at (292, 454) on (//div[@class='product-action'])/button >> nth=0
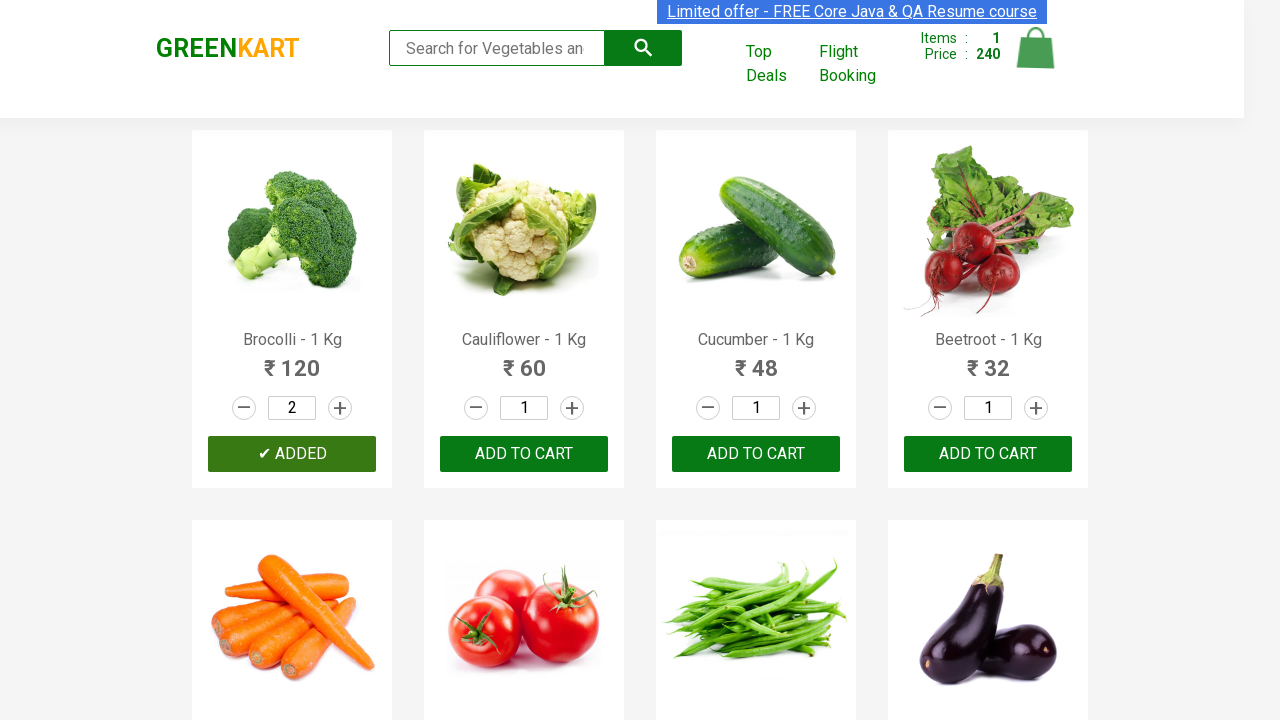

Cleared quantity field for Brinjal on xpath=//input[@class='quantity'] >> nth=7
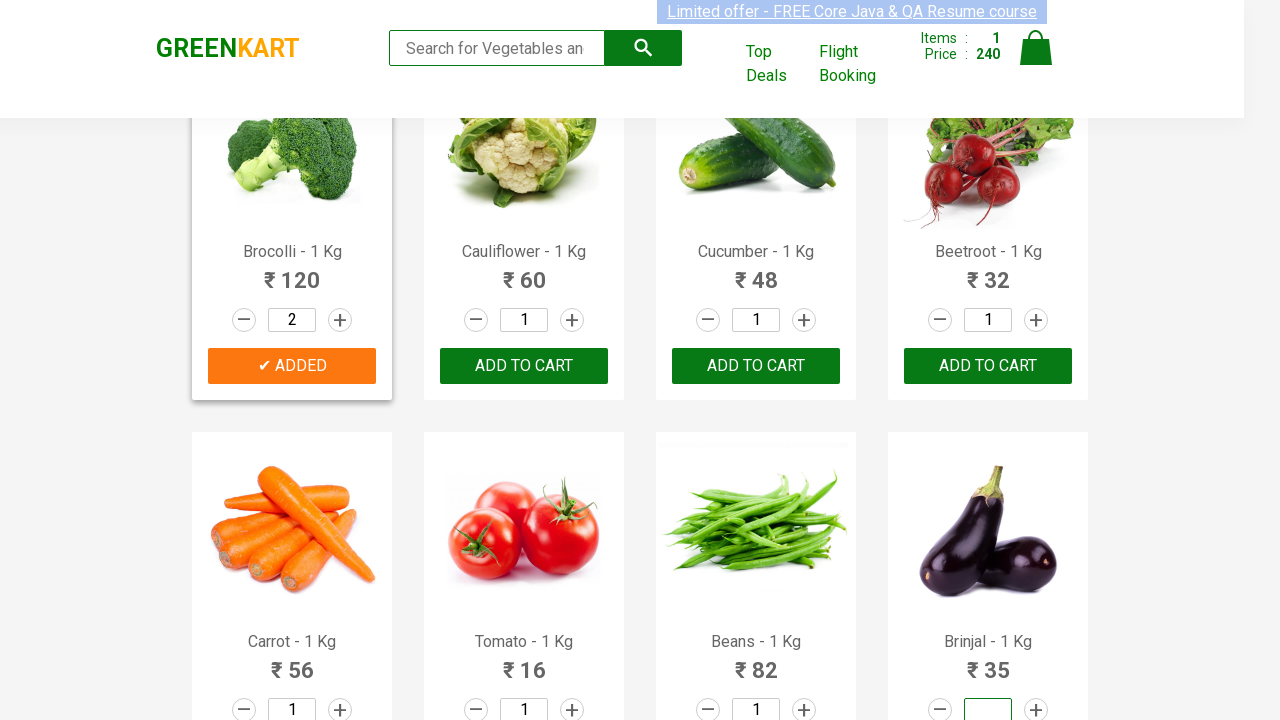

Entered quantity 4 for Brinjal on xpath=//input[@class='quantity'] >> nth=7
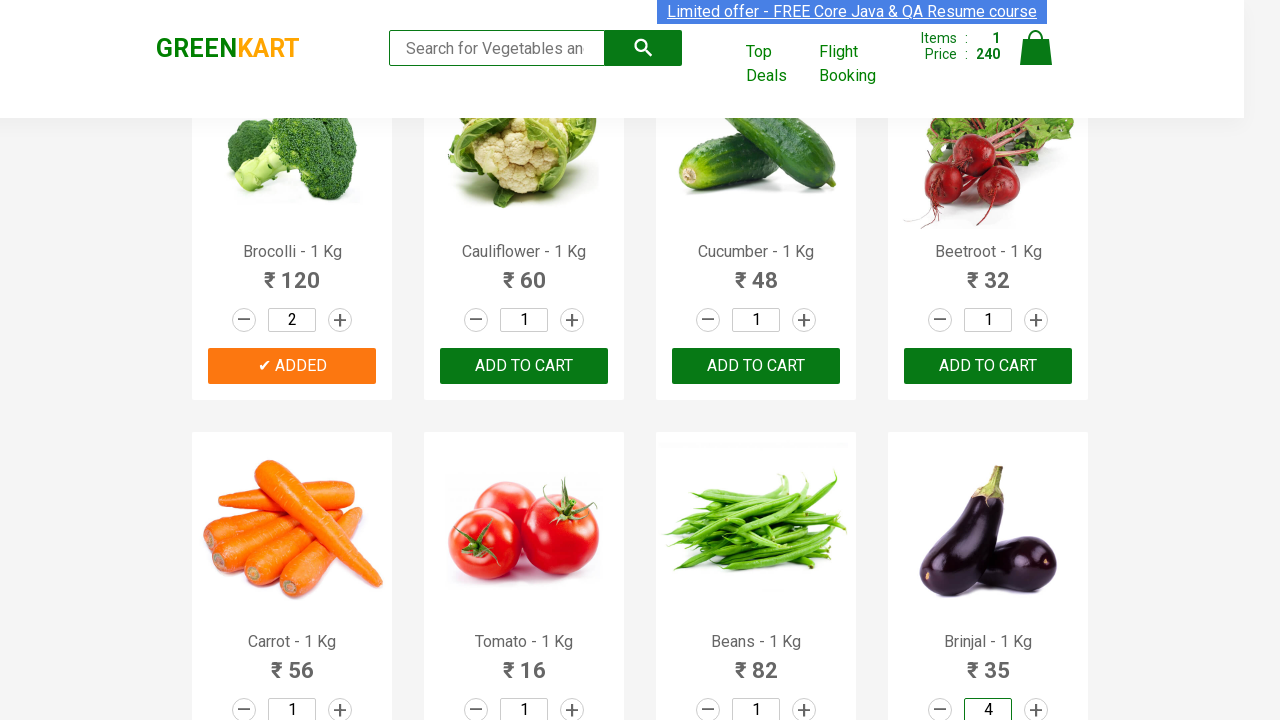

Clicked 'Add to Cart' for Brinjal at (988, 360) on (//div[@class='product-action'])/button >> nth=7
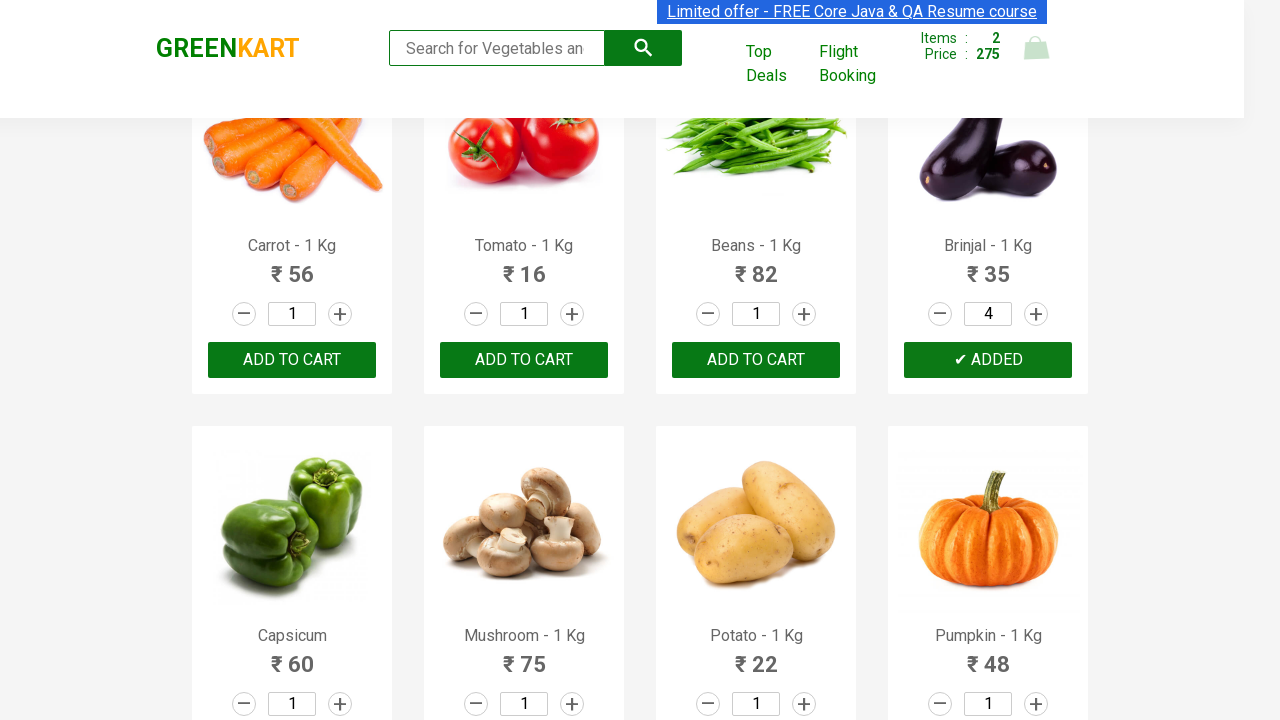

Cleared quantity field for Apple on xpath=//input[@class='quantity'] >> nth=14
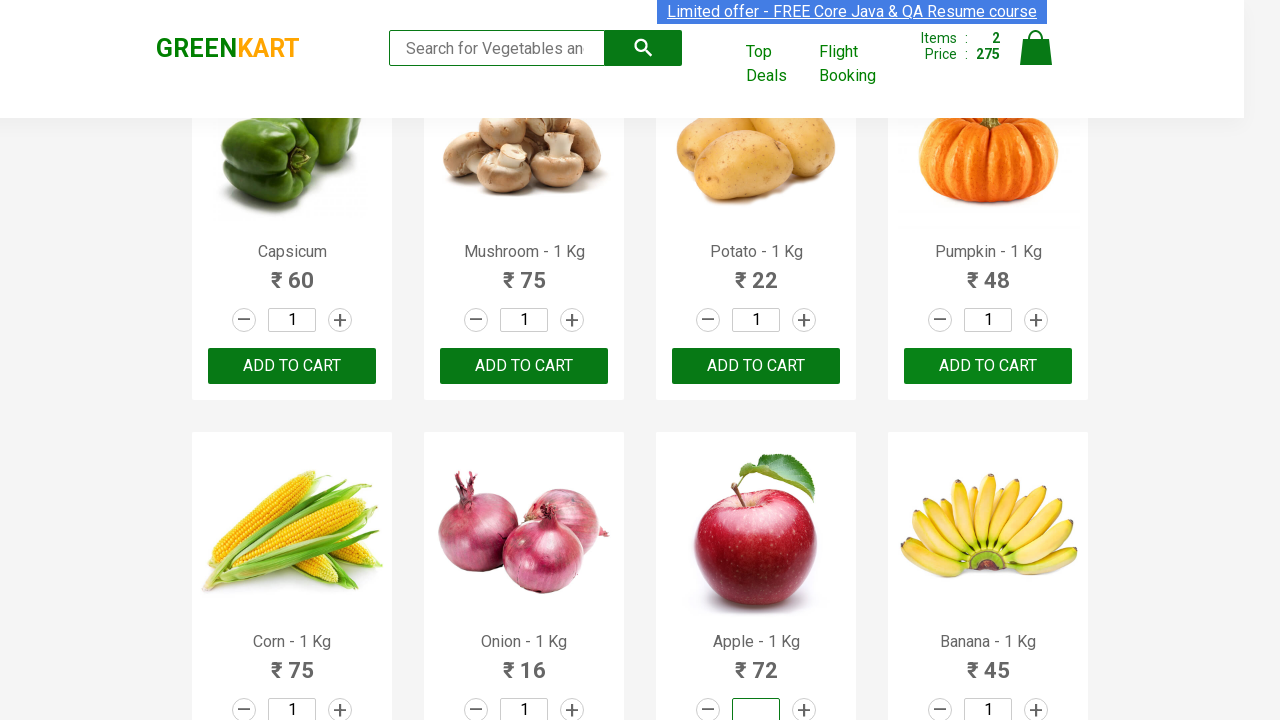

Entered quantity 6 for Apple on xpath=//input[@class='quantity'] >> nth=14
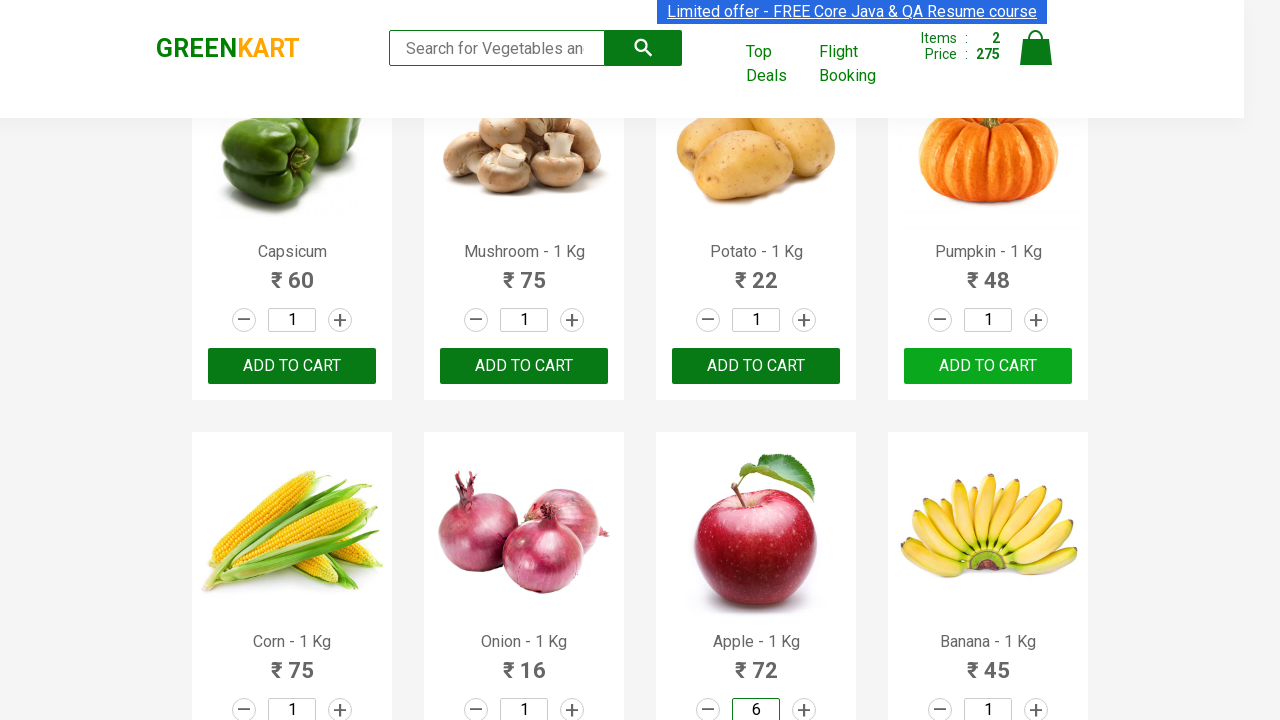

Clicked 'Add to Cart' for Apple at (756, 360) on (//div[@class='product-action'])/button >> nth=14
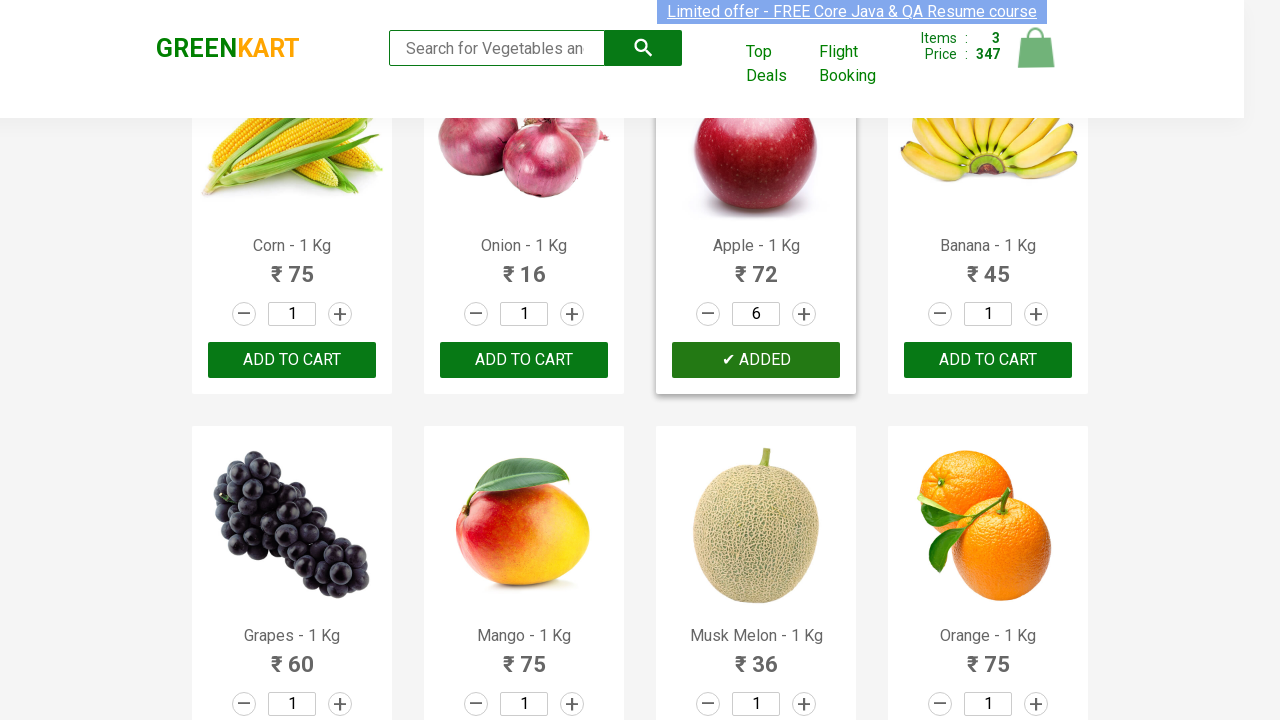

Cleared quantity field for Musk Melon on xpath=//input[@class='quantity'] >> nth=18
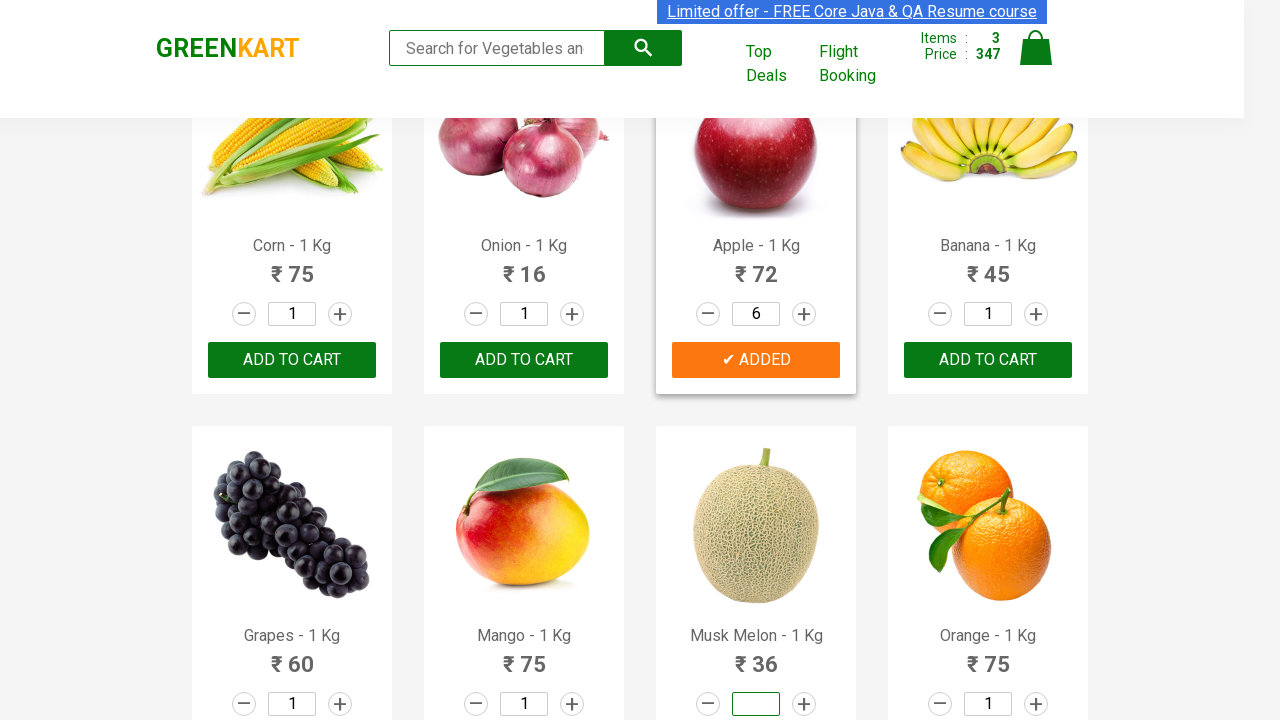

Entered quantity 8 for Musk Melon on xpath=//input[@class='quantity'] >> nth=18
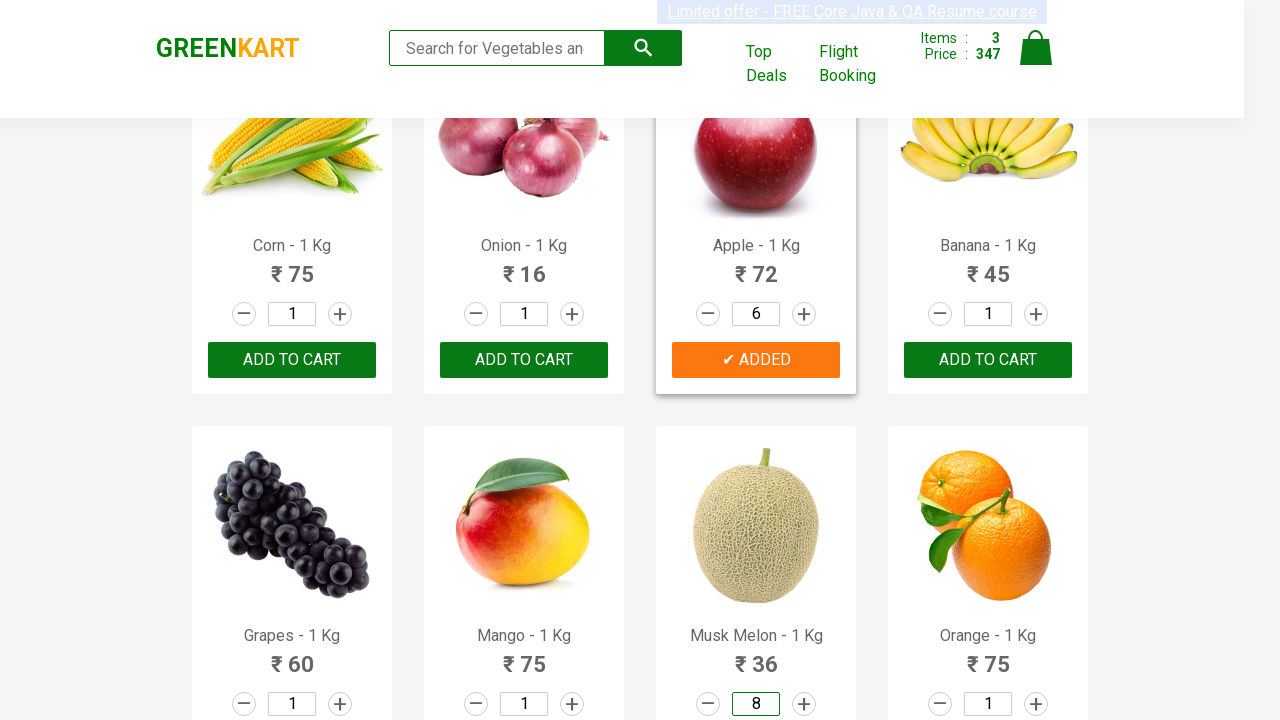

Clicked 'Add to Cart' for Musk Melon at (756, 360) on (//div[@class='product-action'])/button >> nth=18
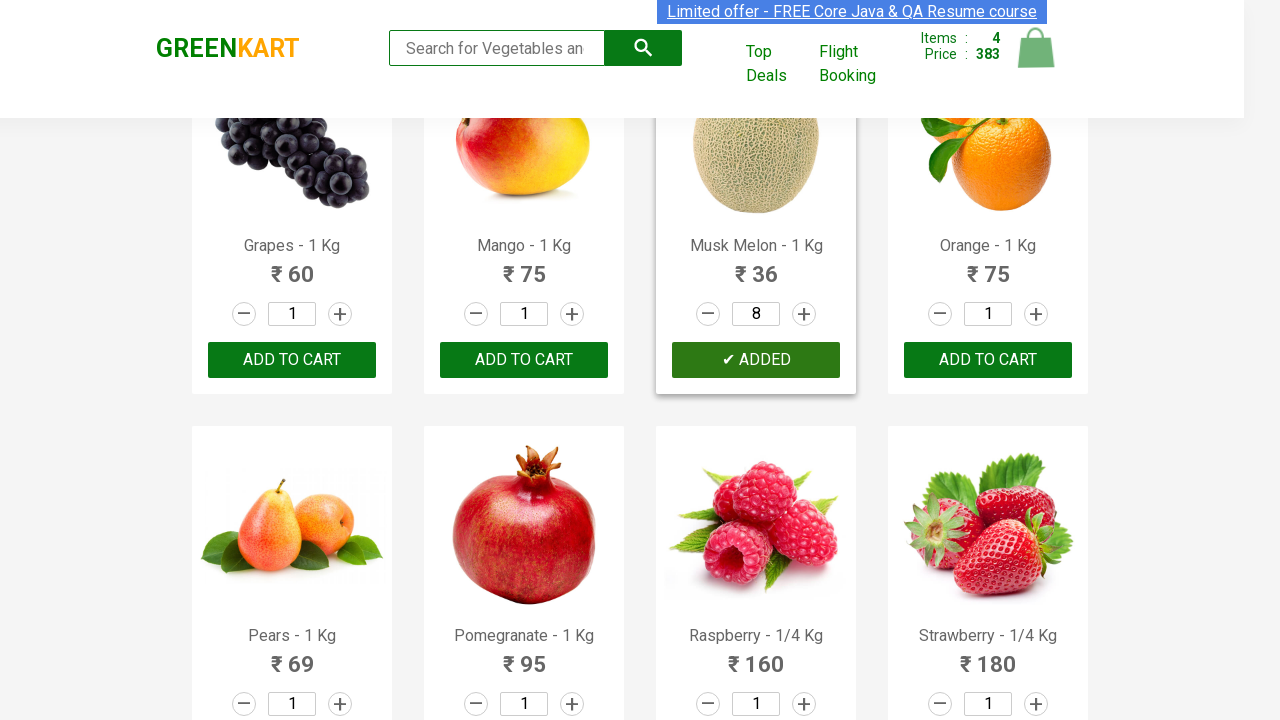

Cleared quantity field for Walnuts on xpath=//input[@class='quantity'] >> nth=29
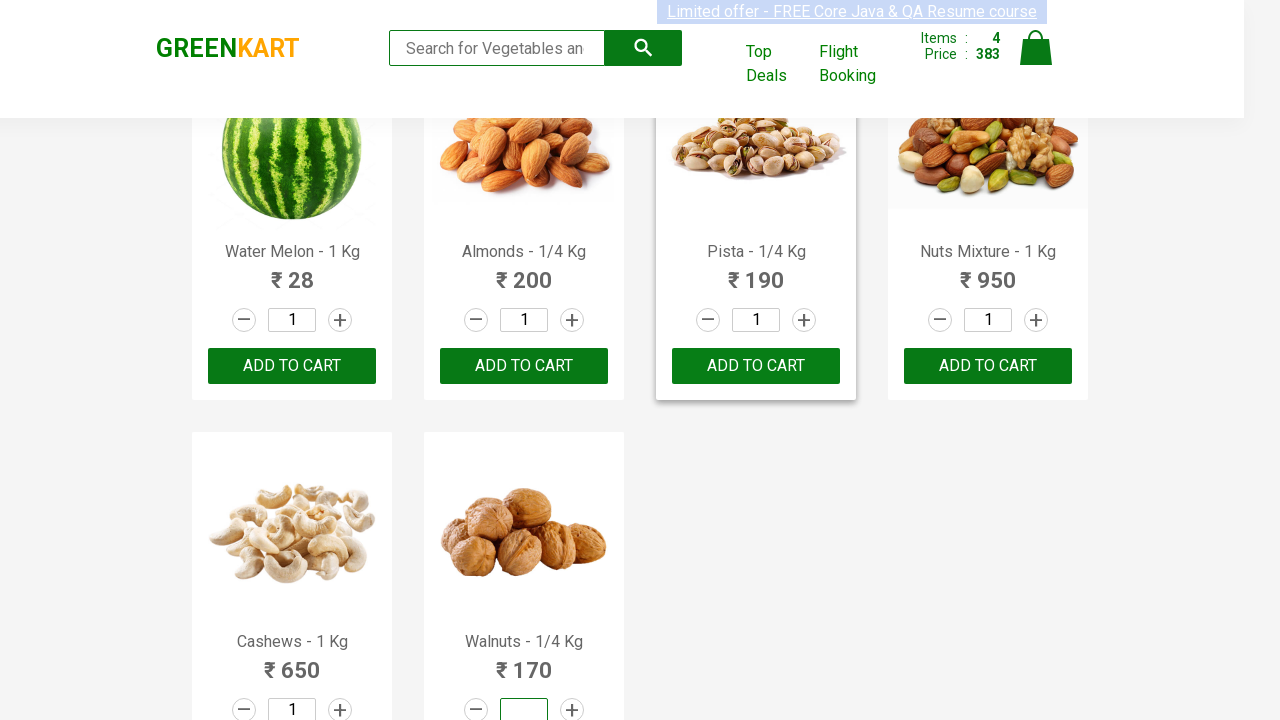

Entered quantity 4 for Walnuts on xpath=//input[@class='quantity'] >> nth=29
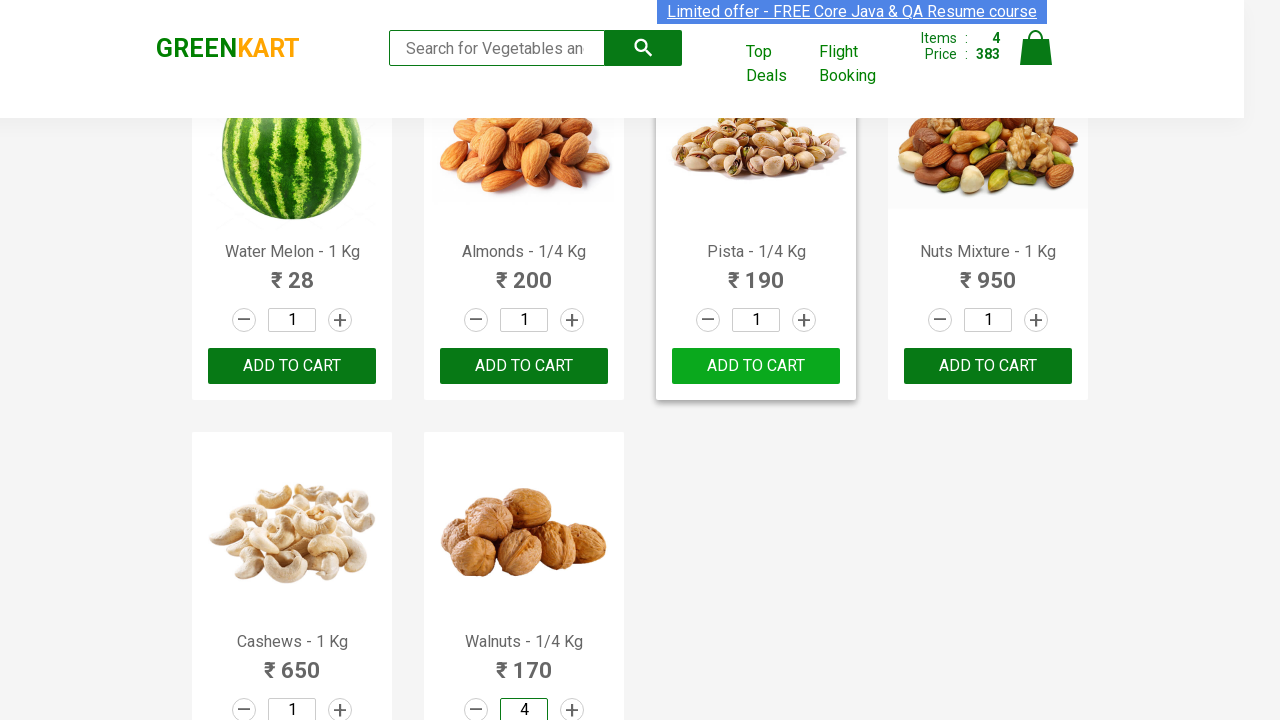

Clicked 'Add to Cart' for Walnuts at (524, 569) on (//div[@class='product-action'])/button >> nth=29
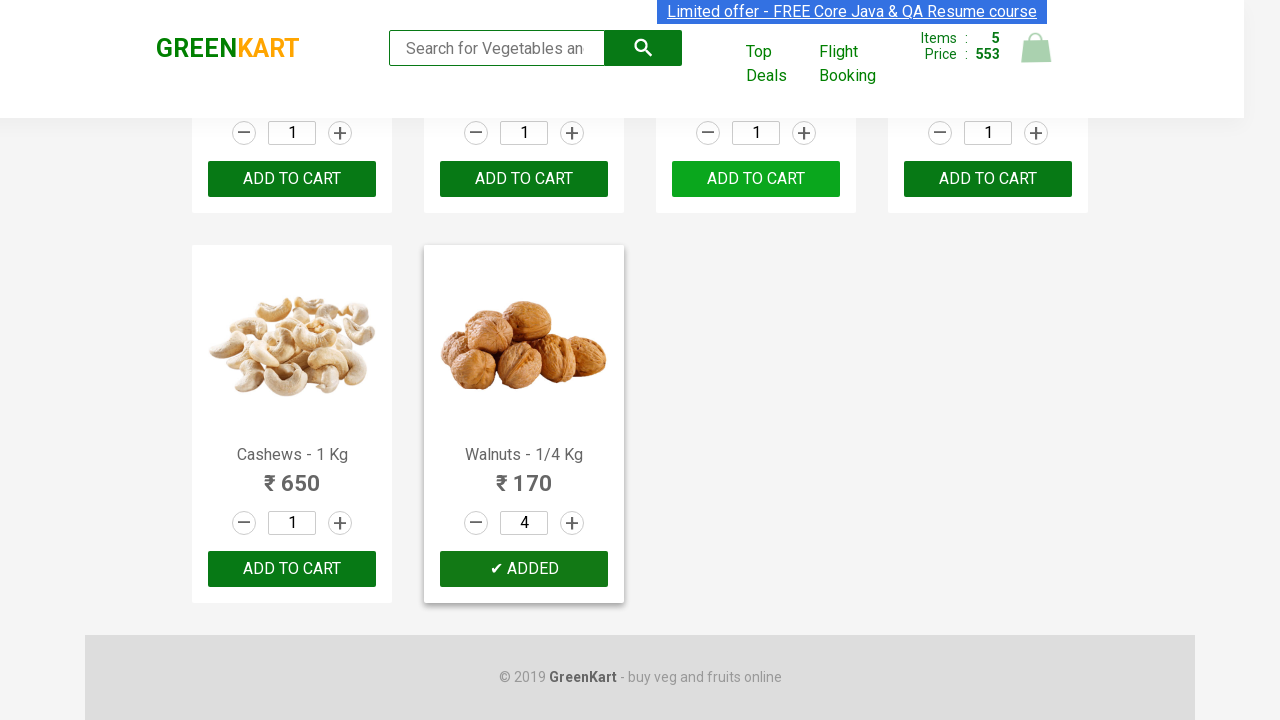

Clicked cart icon to view shopping cart at (1036, 59) on xpath=//a[@class='cart-icon']
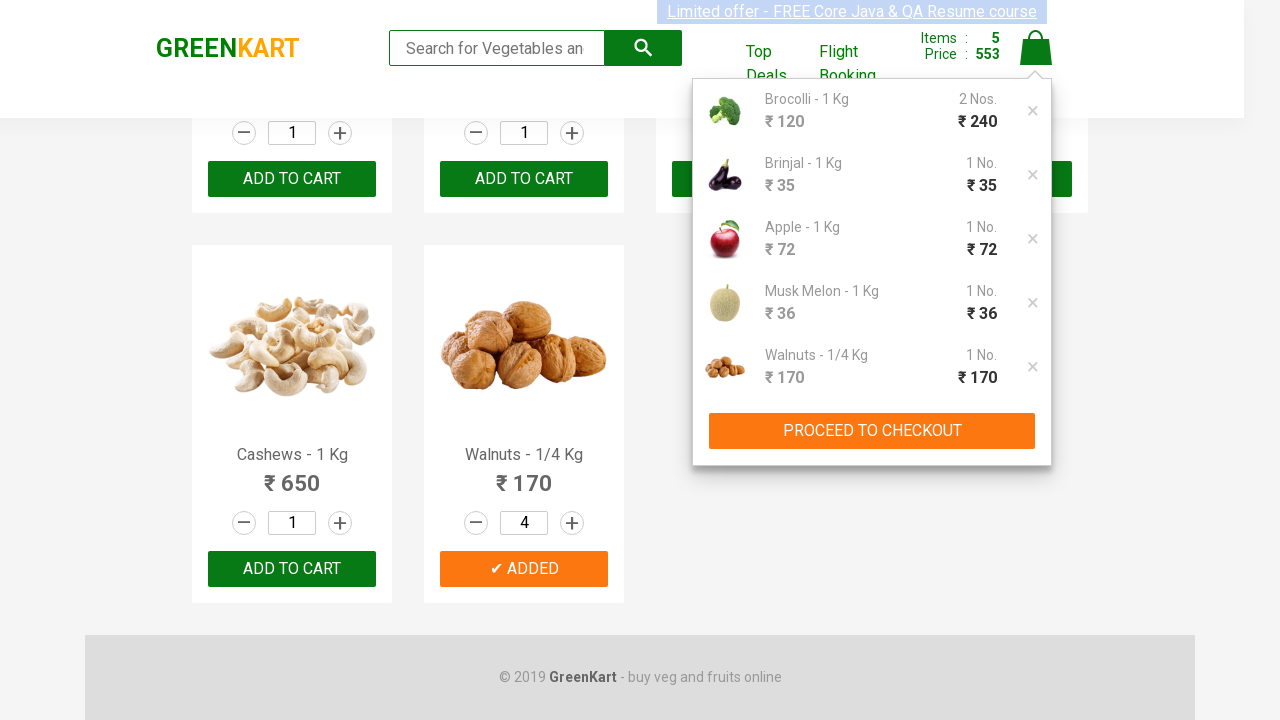

Clicked 'Proceed' button to proceed to checkout at (872, 431) on (//button[@type='button'])[1]
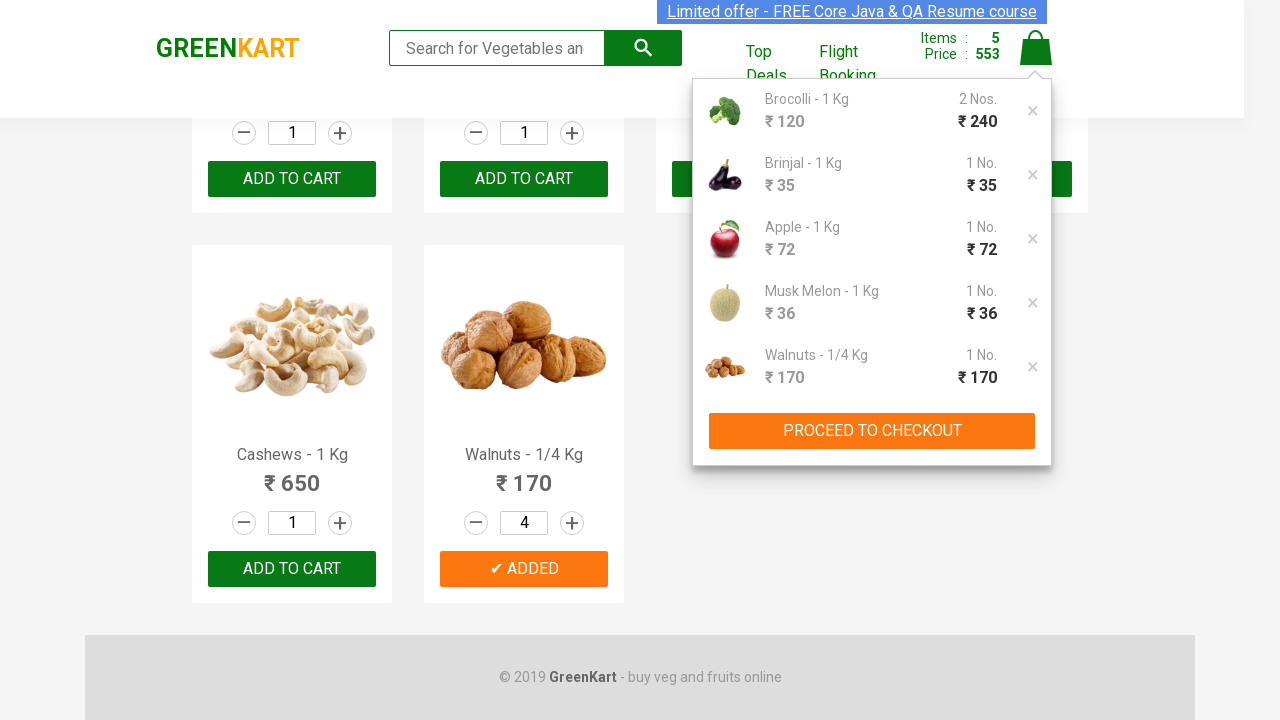

Waited for checkout page to load
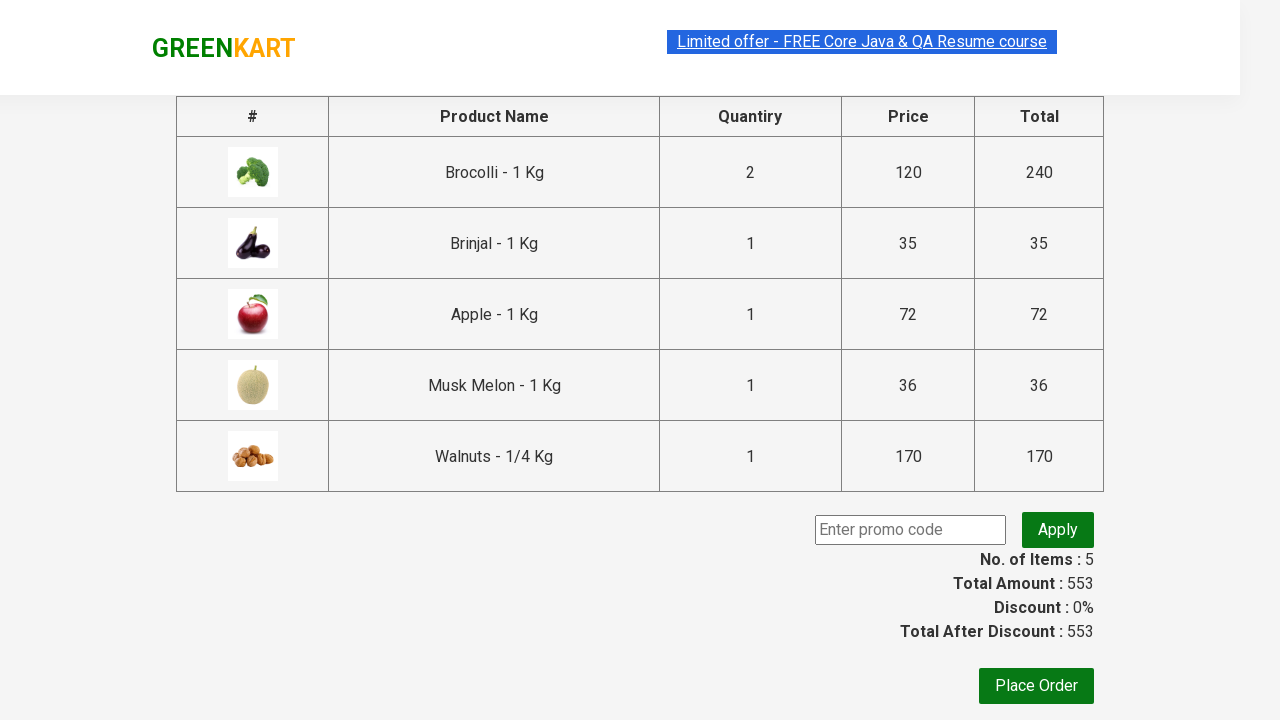

Clicked 'Place Order' button at (1036, 686) on xpath=//button[text()='Place Order']
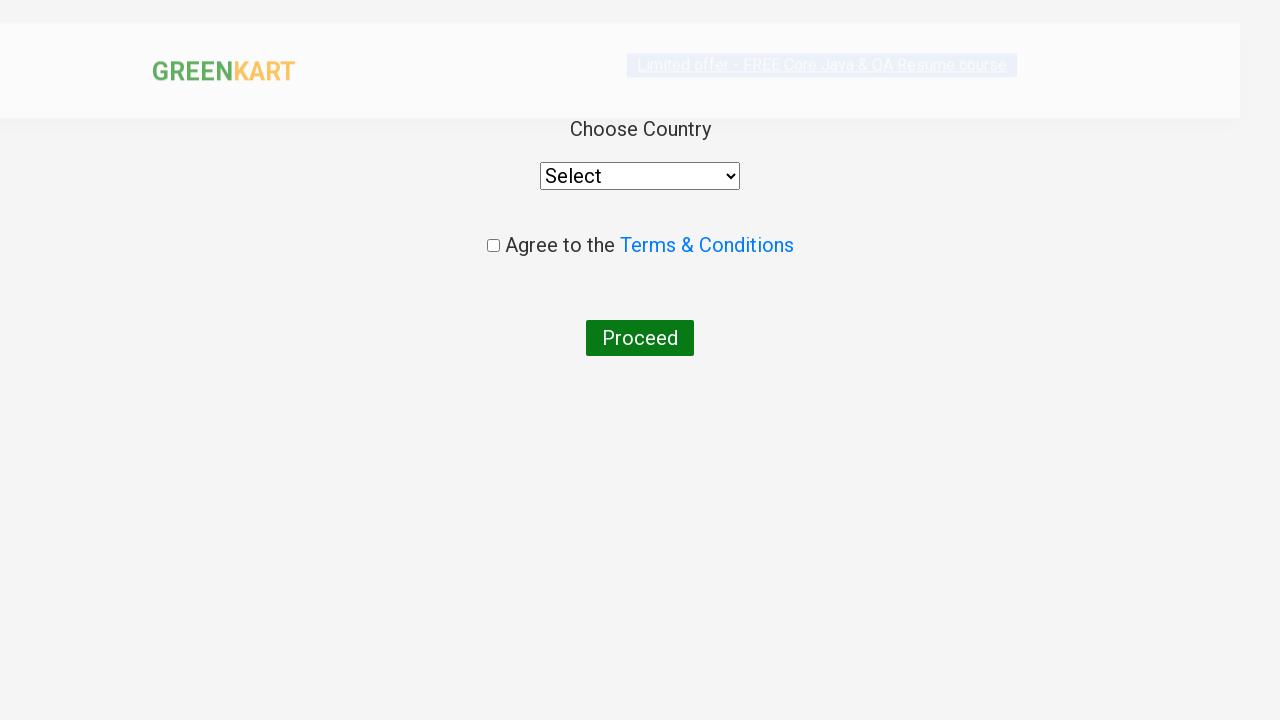

Waited for order form to appear
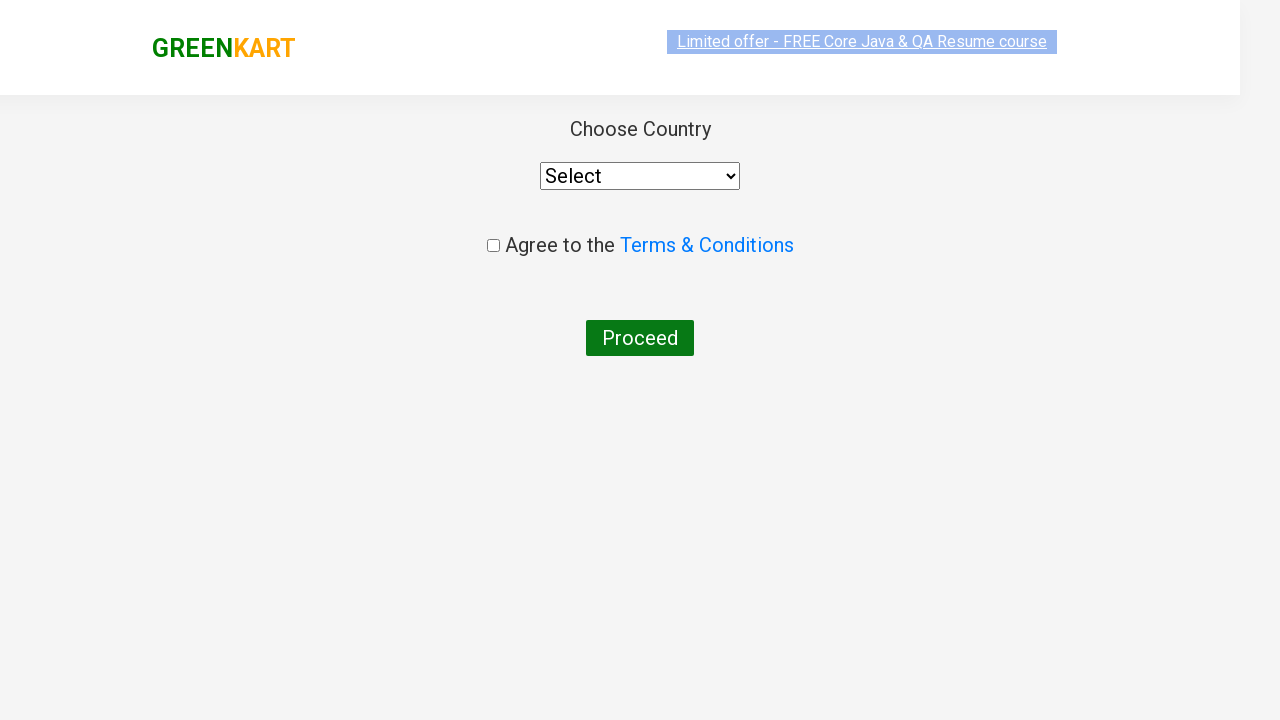

Selected 'India' from country dropdown on //select
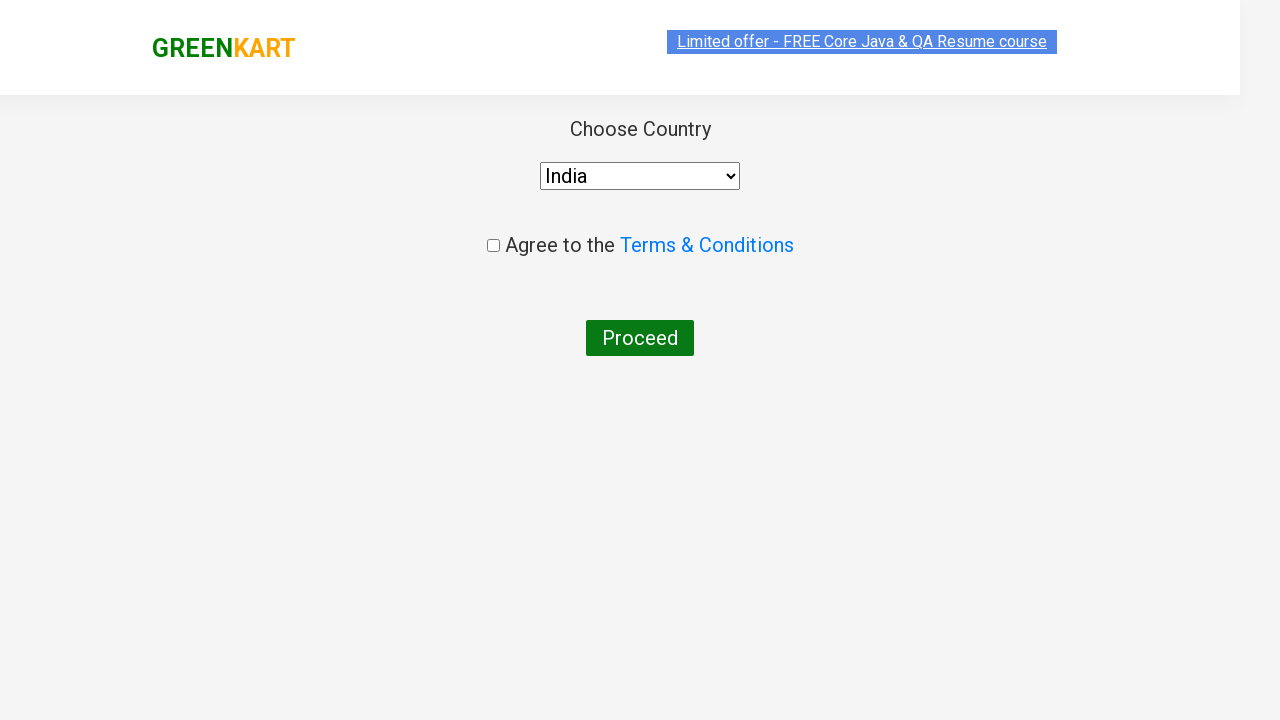

Checked terms and conditions checkbox at (493, 246) on xpath=//input[@type='checkbox']
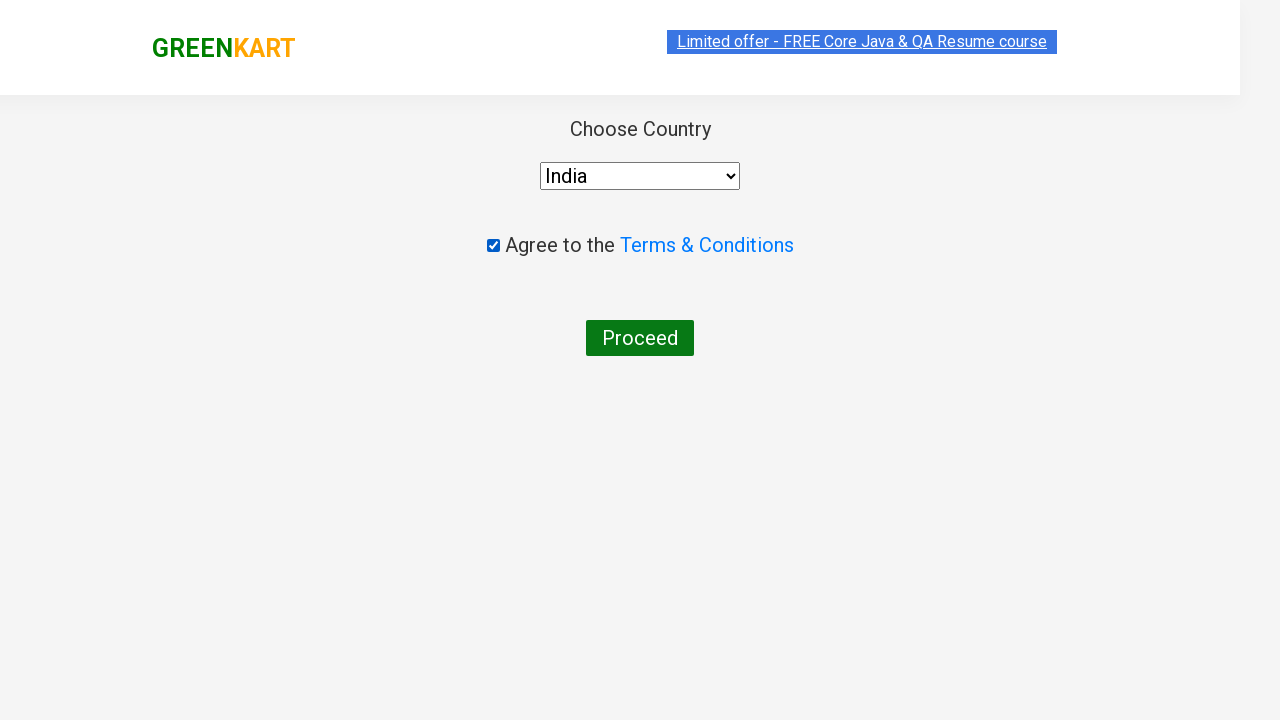

Clicked 'Proceed' button to submit order at (640, 338) on xpath=//button[text()='Proceed']
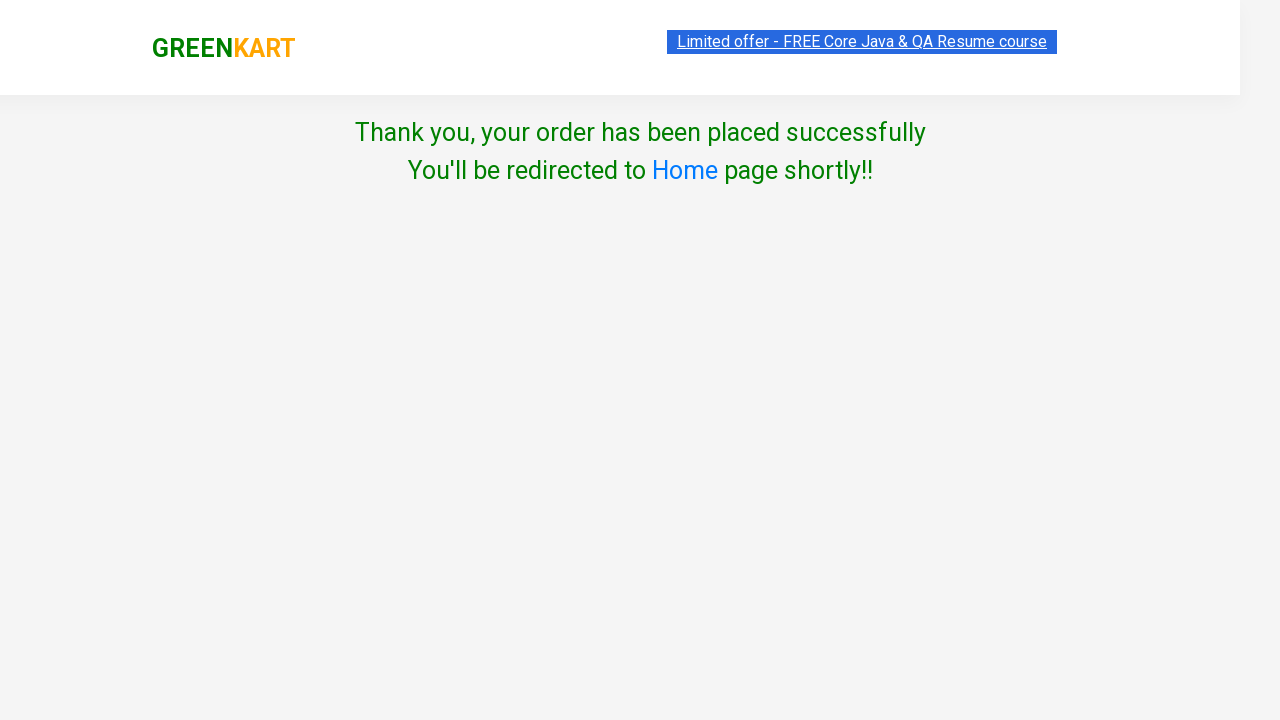

Order confirmed - thank you message displayed
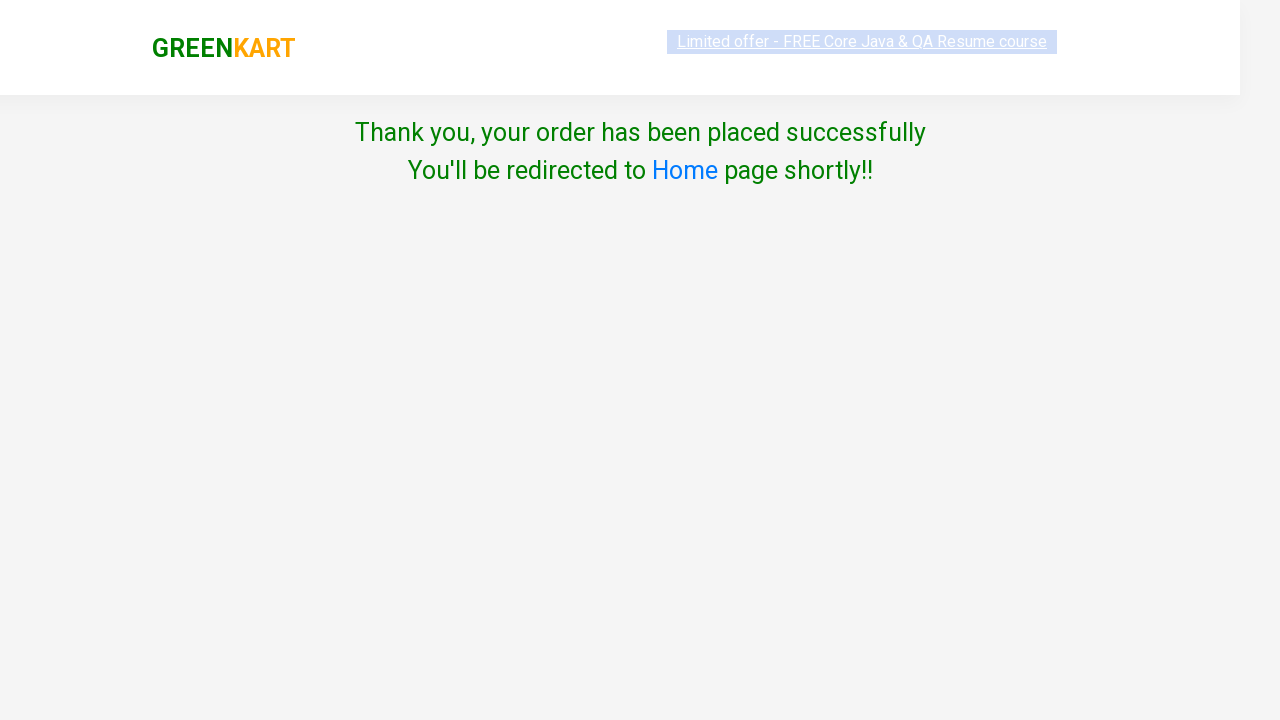

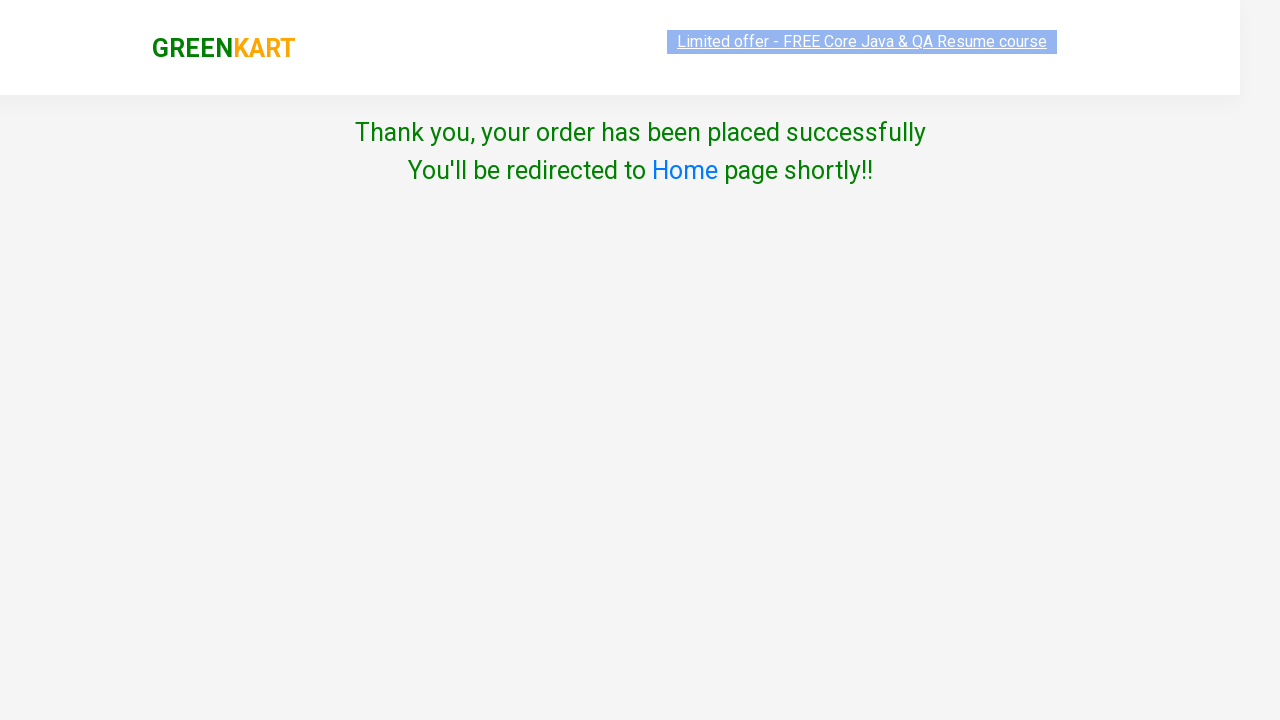